Navigates to Microsoft Australia page and verifies the URL contains 'en-au'

Starting URL: https://www.microsoft.com/en-au/

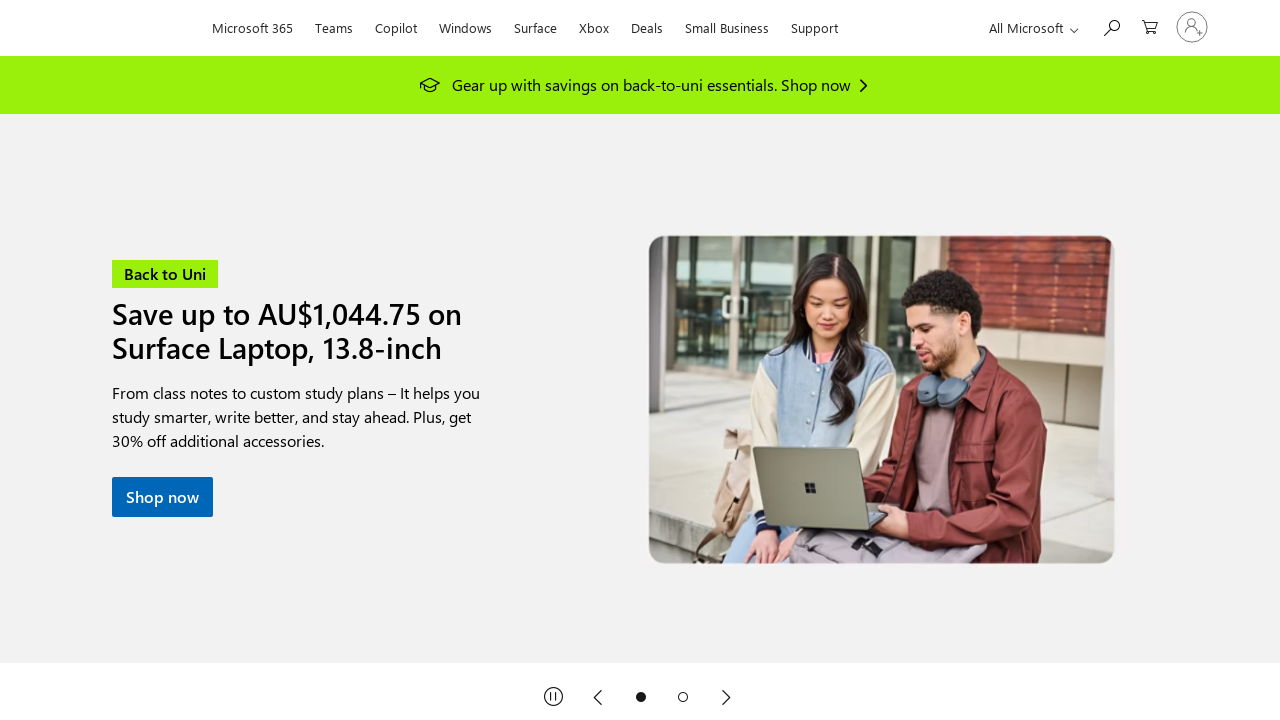

Waited for page to reach domcontentloaded state
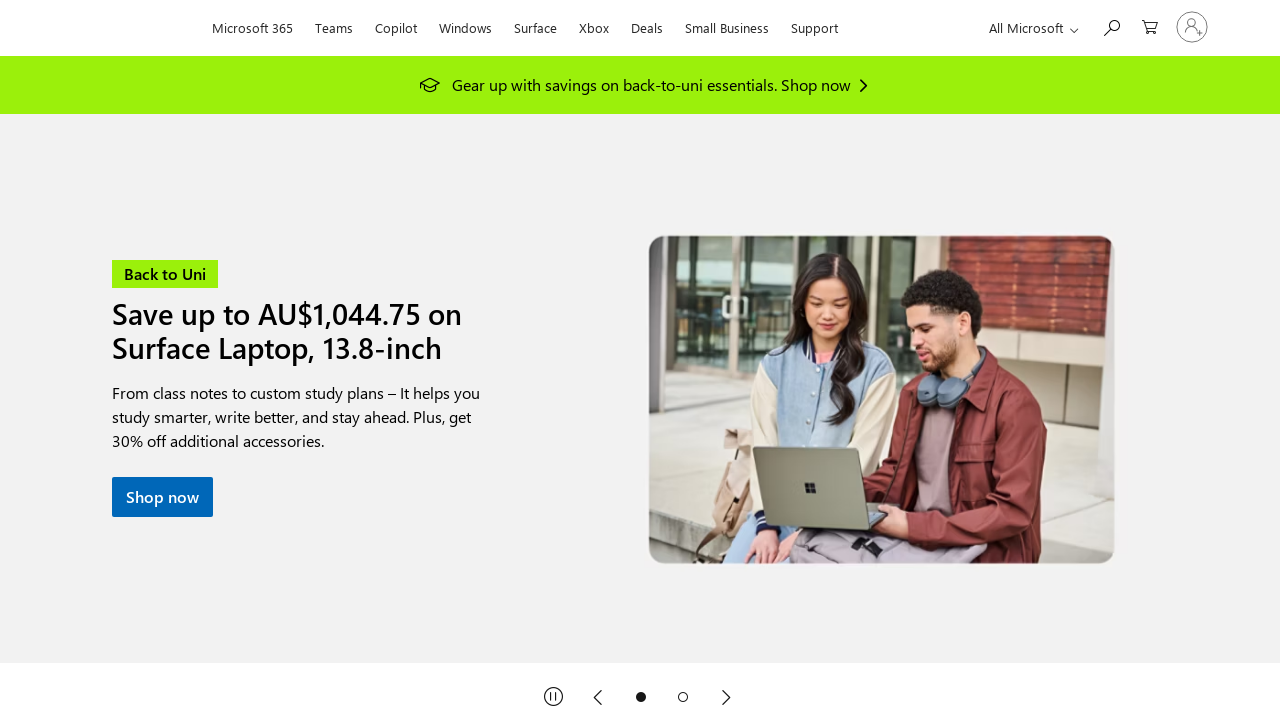

Verified URL contains 'en-au' - navigated to Microsoft Australia page successfully
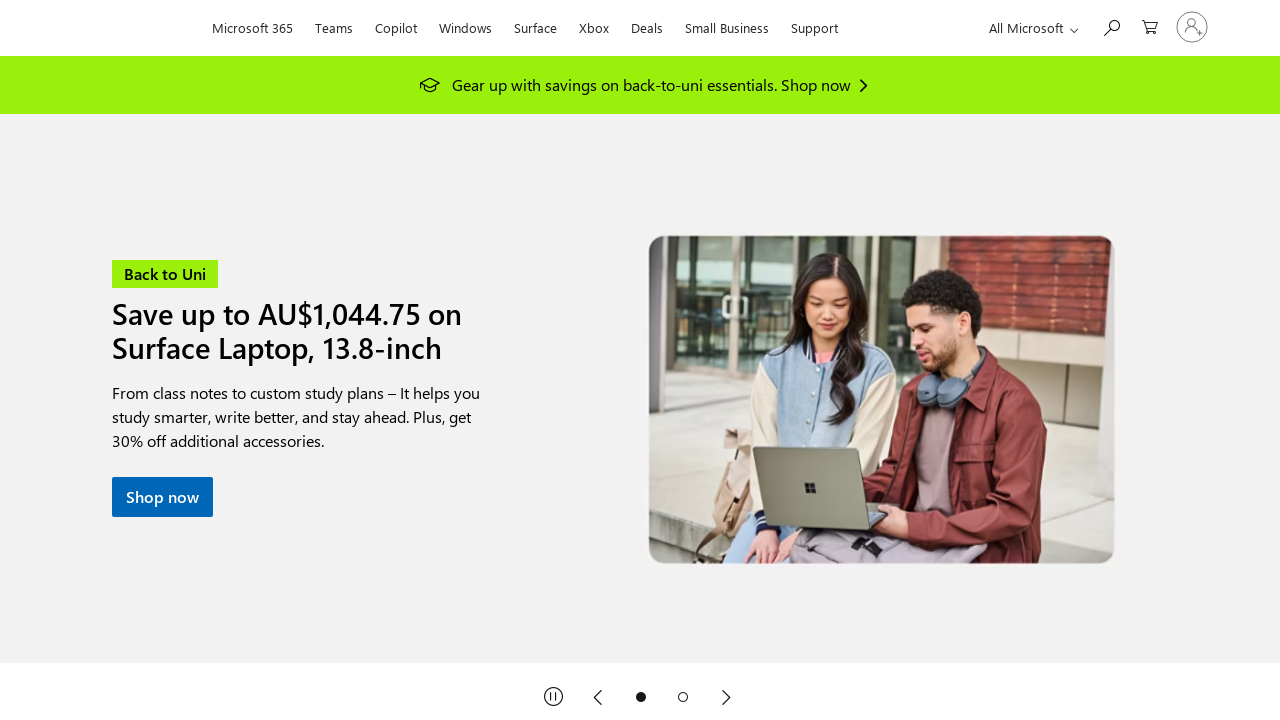

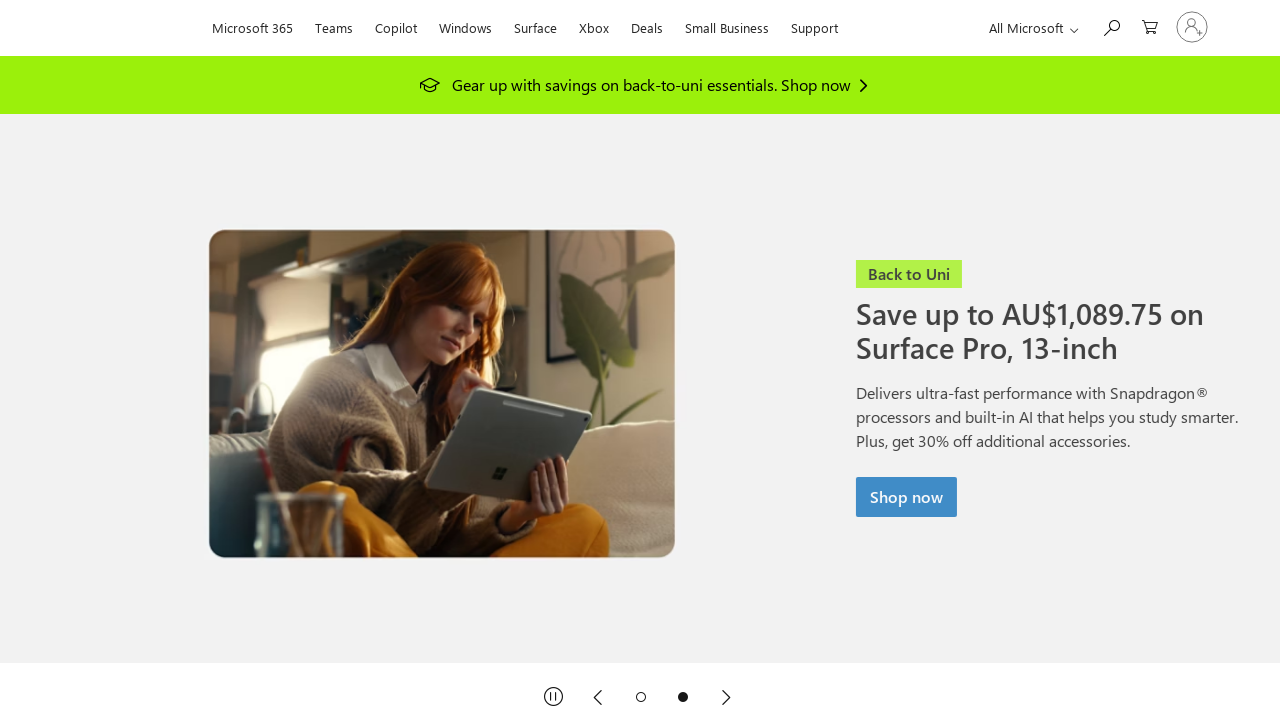